Clicks on Phones category, then clicks on Samsung Galaxy S6 product and verifies the product page displays correctly

Starting URL: https://www.demoblaze.com/

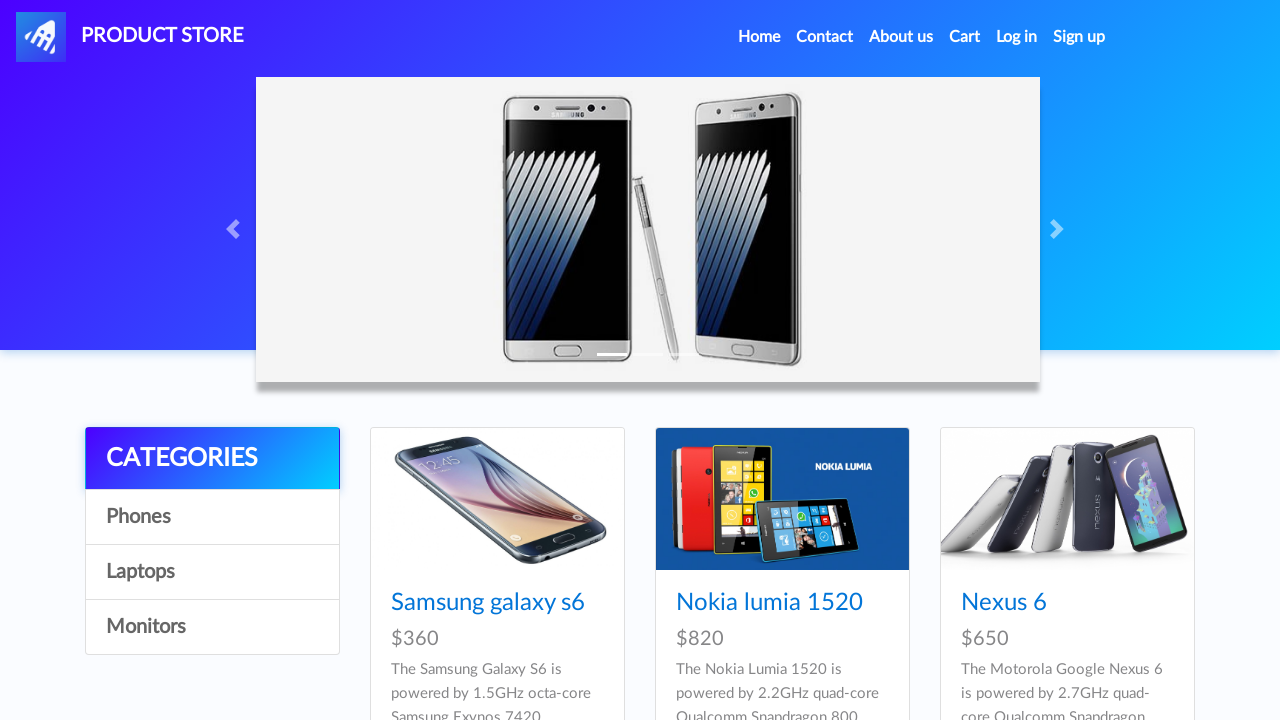

Waited for Phones category to be available
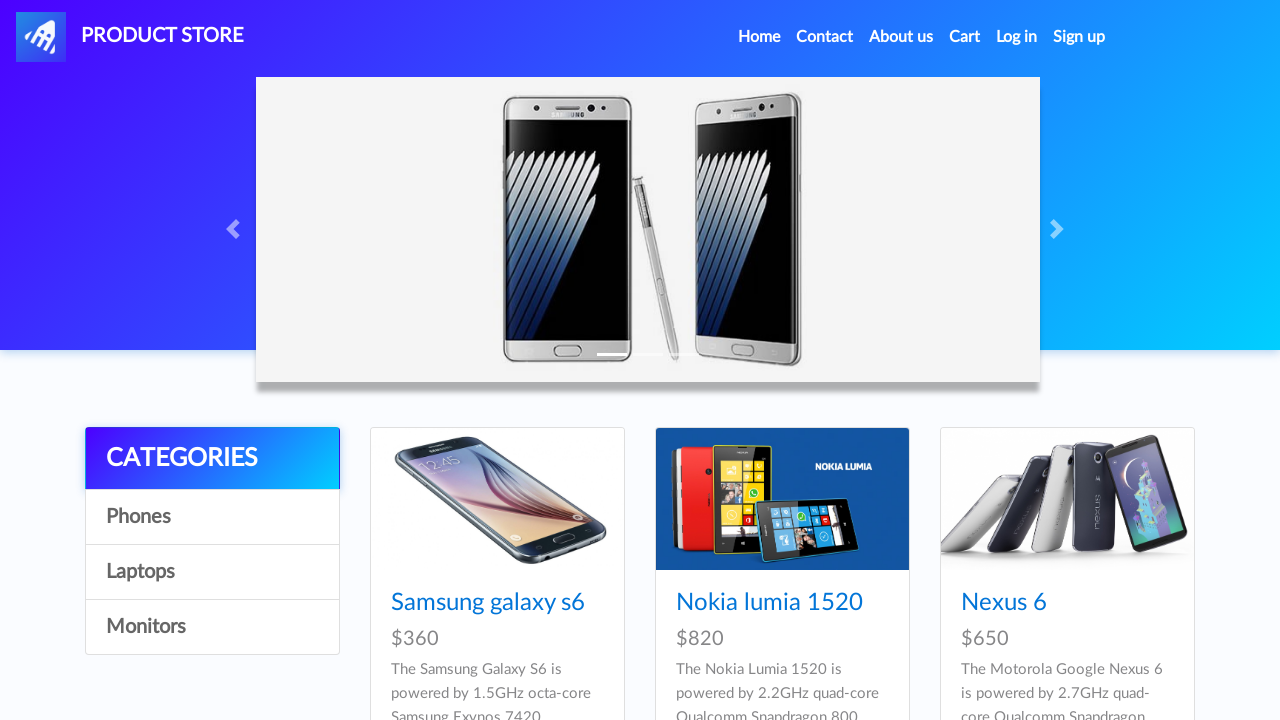

Clicked on Phones category at (212, 517) on text=Phones
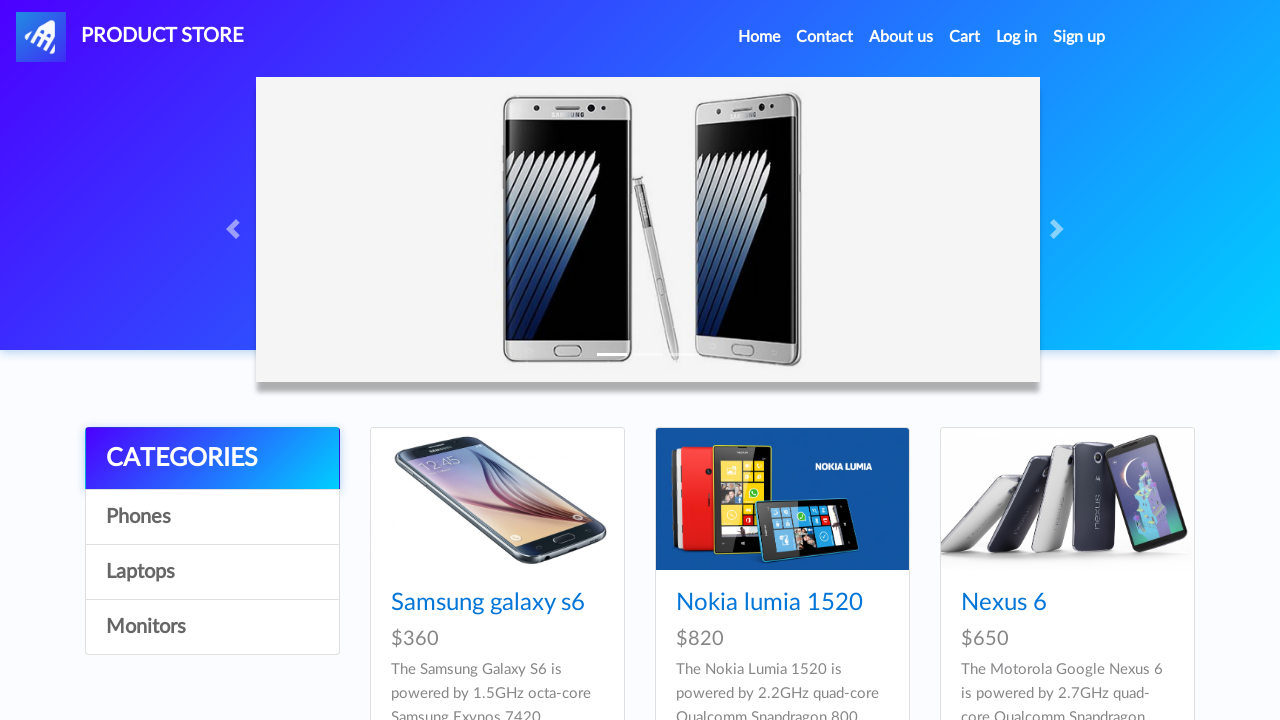

Waited for product links to load
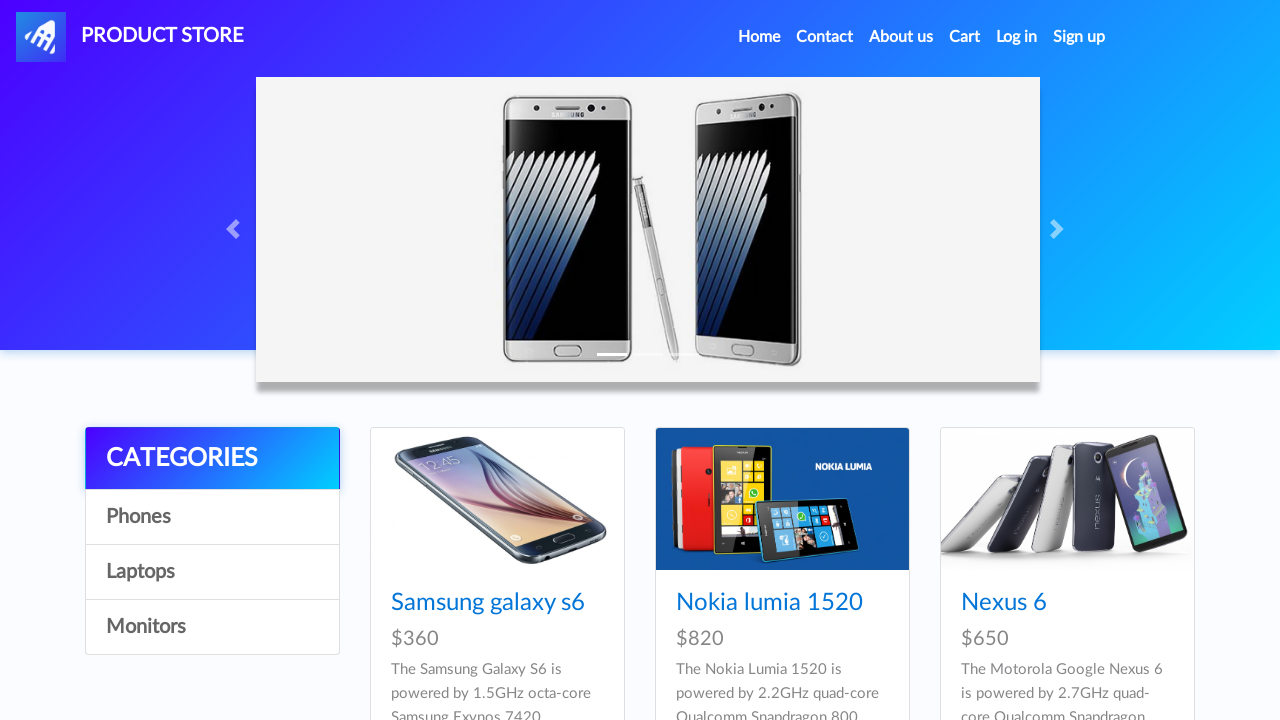

Clicked on Samsung Galaxy S6 product at (488, 603) on a.hrefch >> internal:has-text="Samsung galaxy s6"i
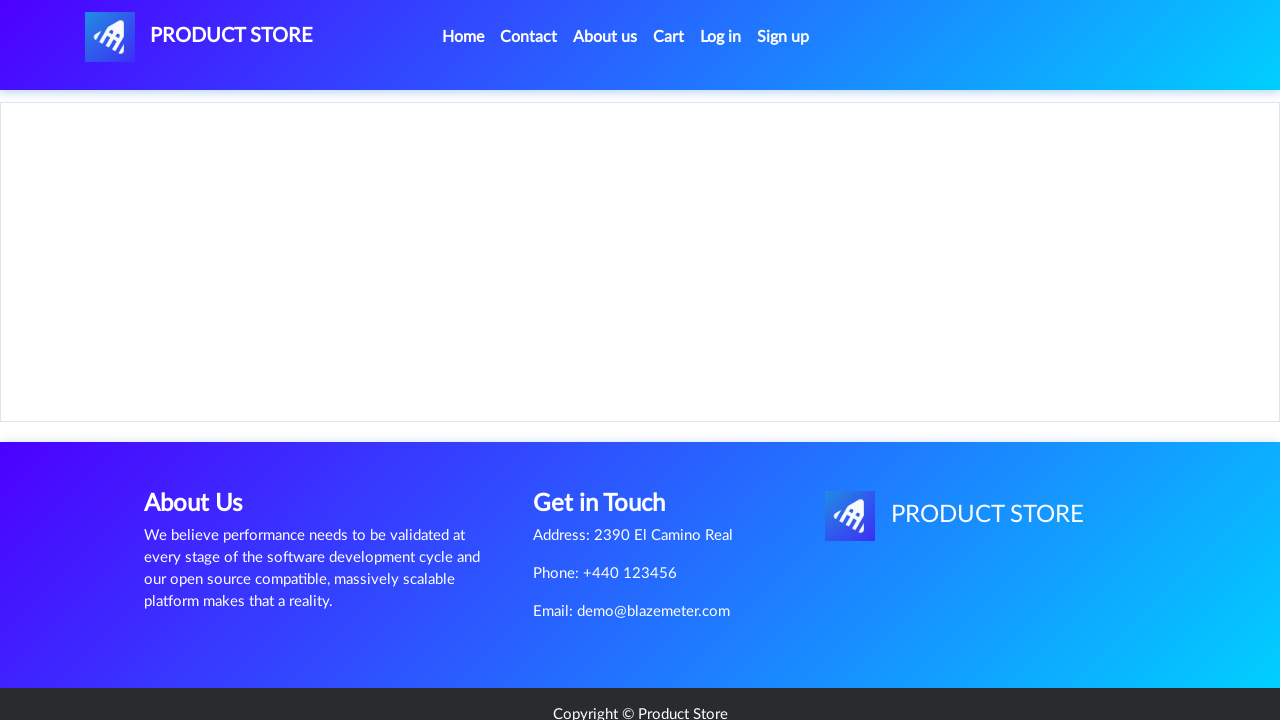

Waited for product name header to load
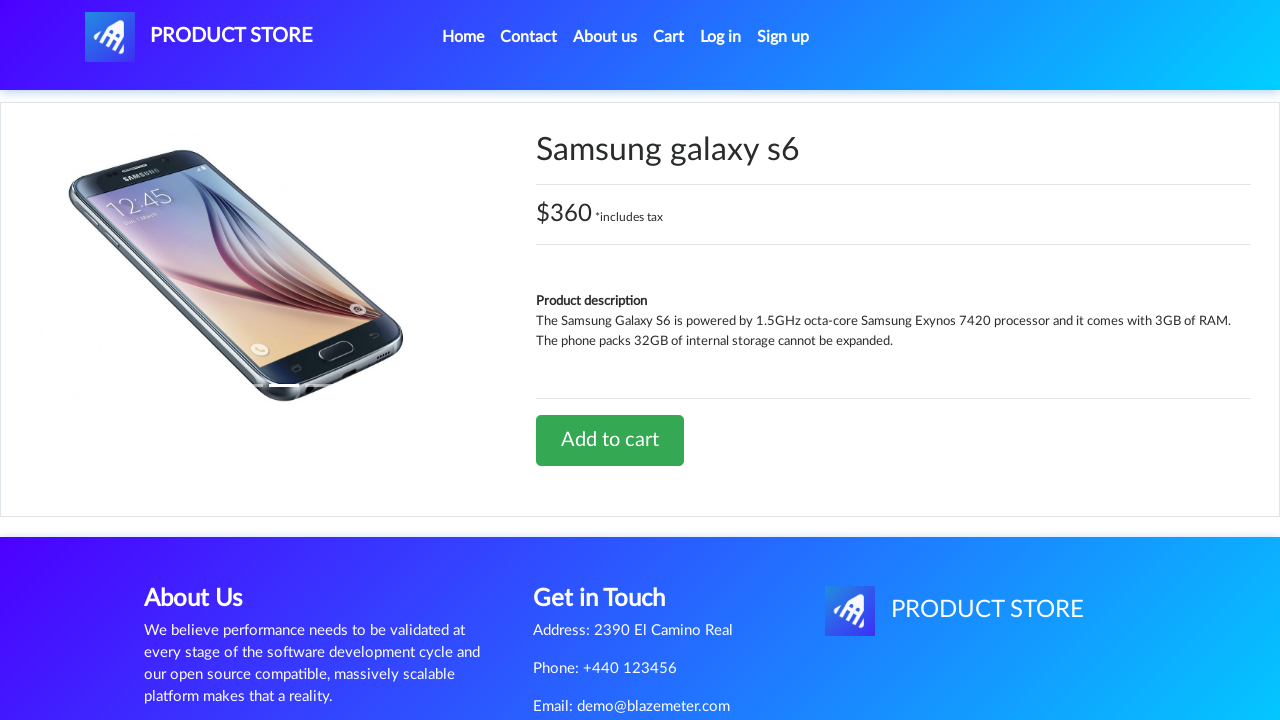

Verified Samsung Galaxy S6 product page is displayed correctly
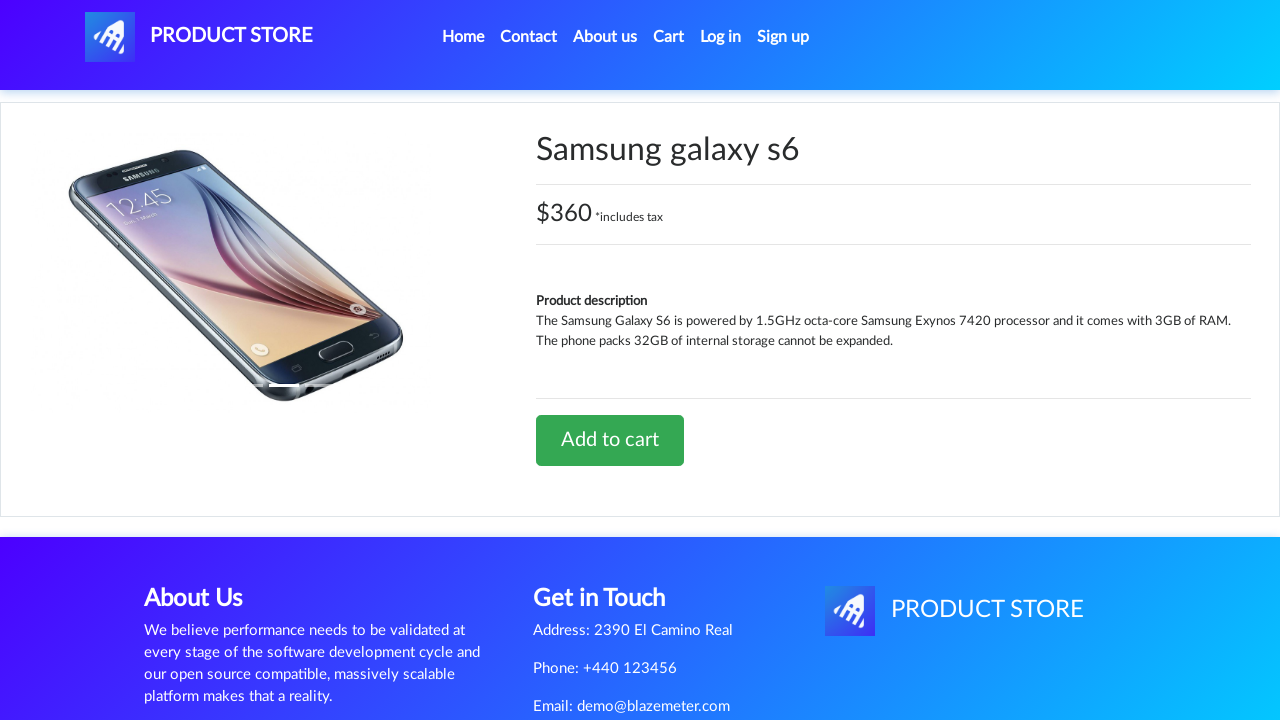

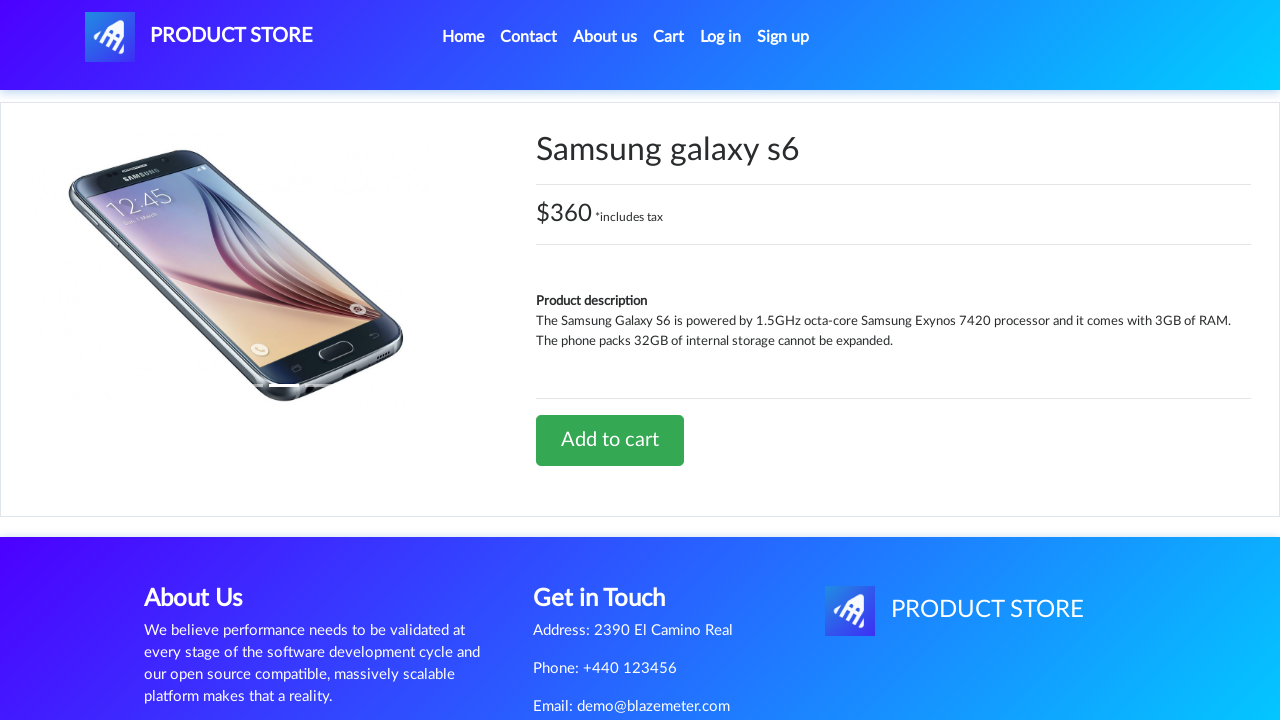